A placeholder test that simply asserts True with no browser interactions

Starting URL: https://www.saucedemo.com/

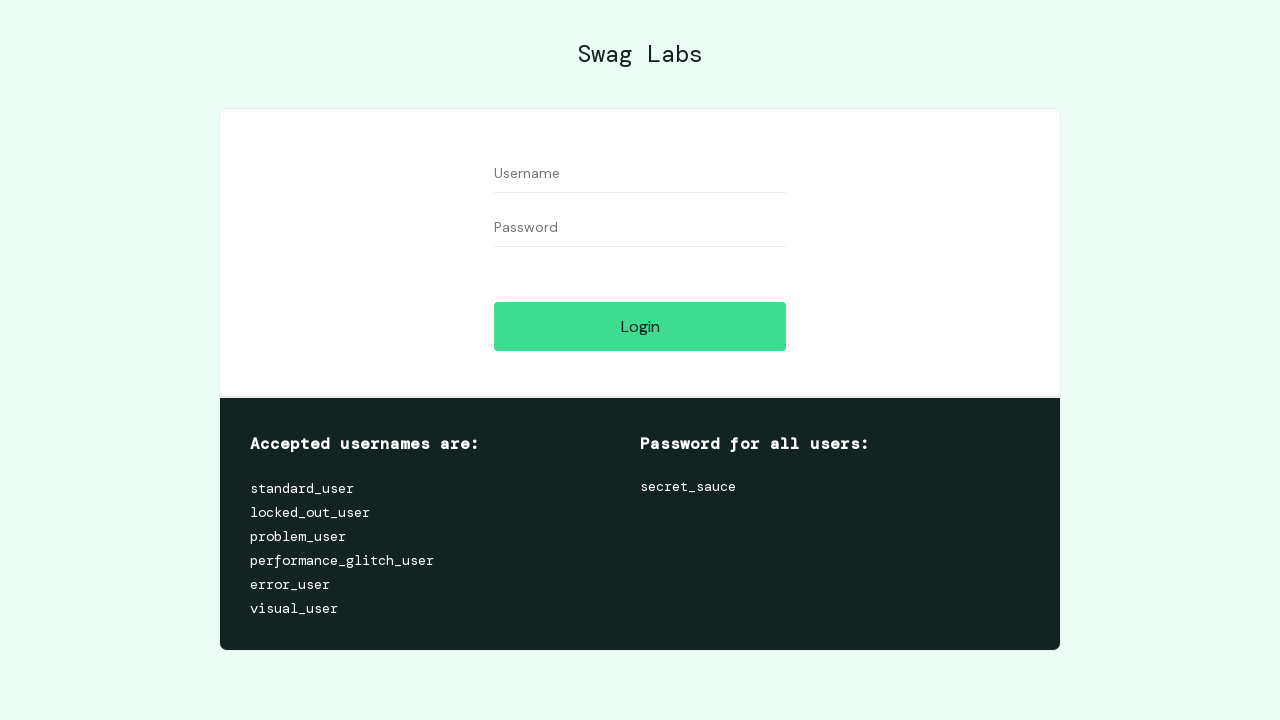

Assertion passed: True
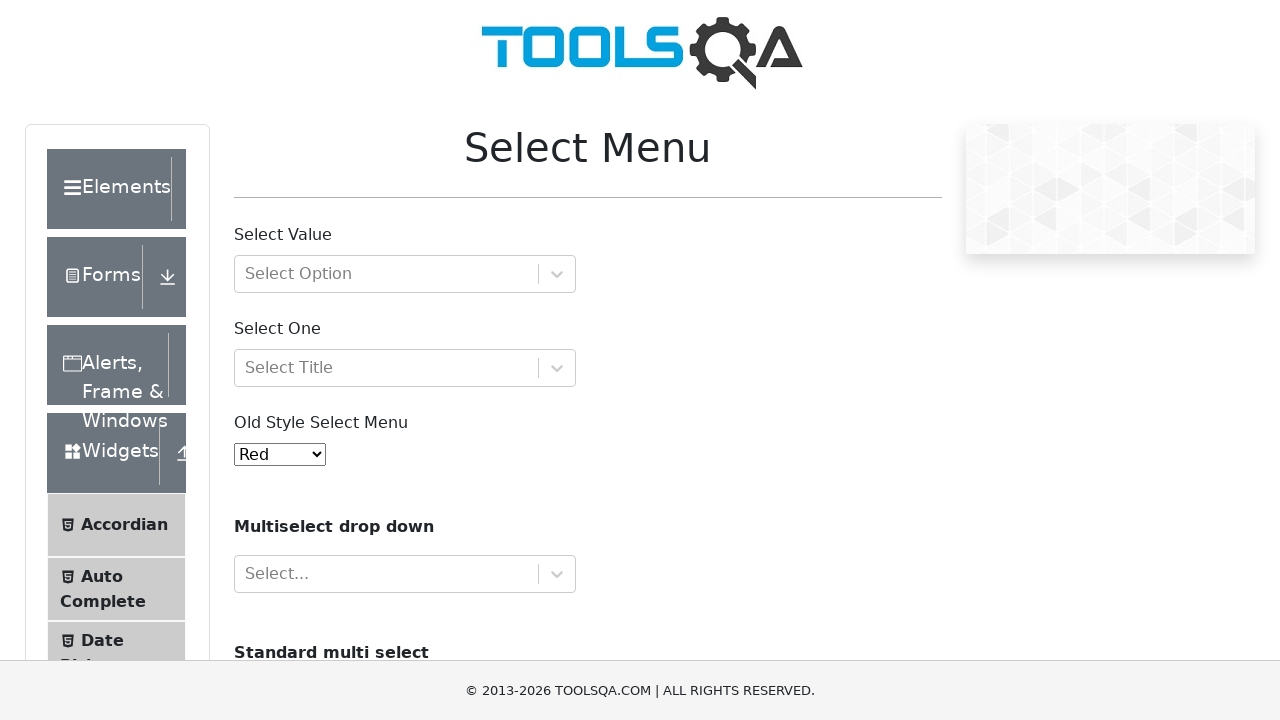

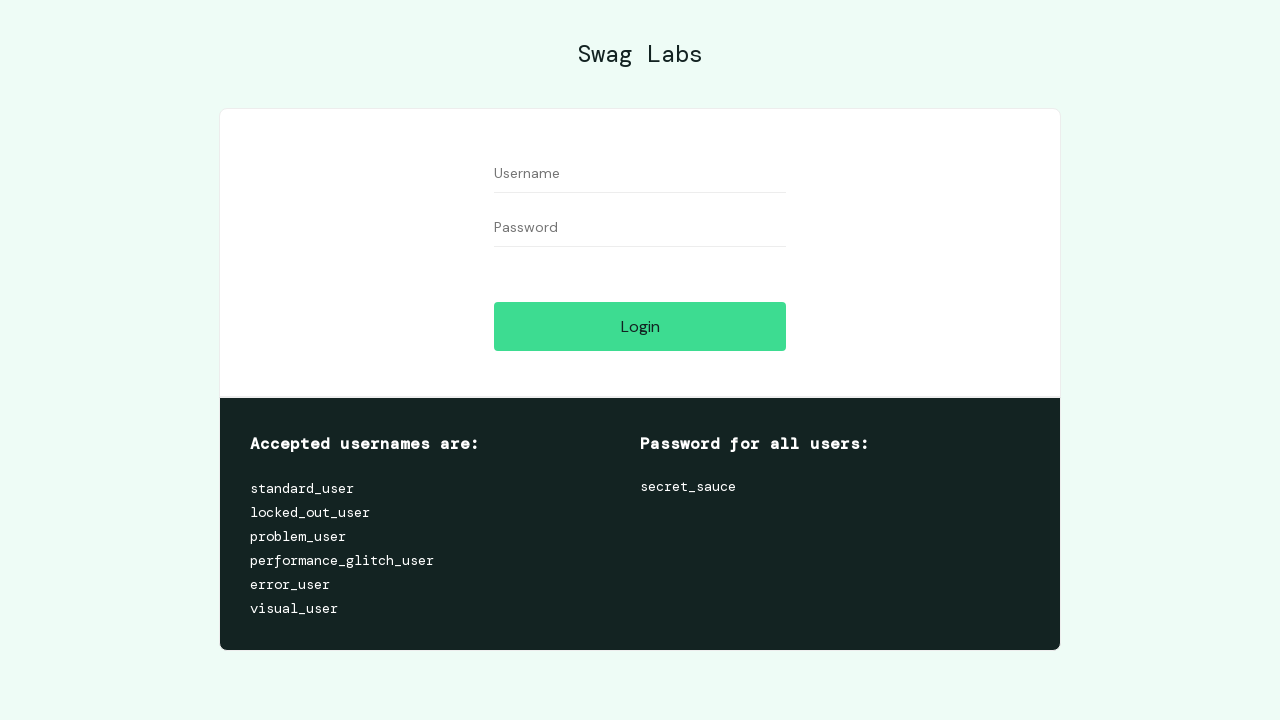